Tests injecting jQuery and jQuery Growl library into a webpage, then displays various growl notification messages (standard, error, notice, and warning) on the page.

Starting URL: https://the-internet.herokuapp.com

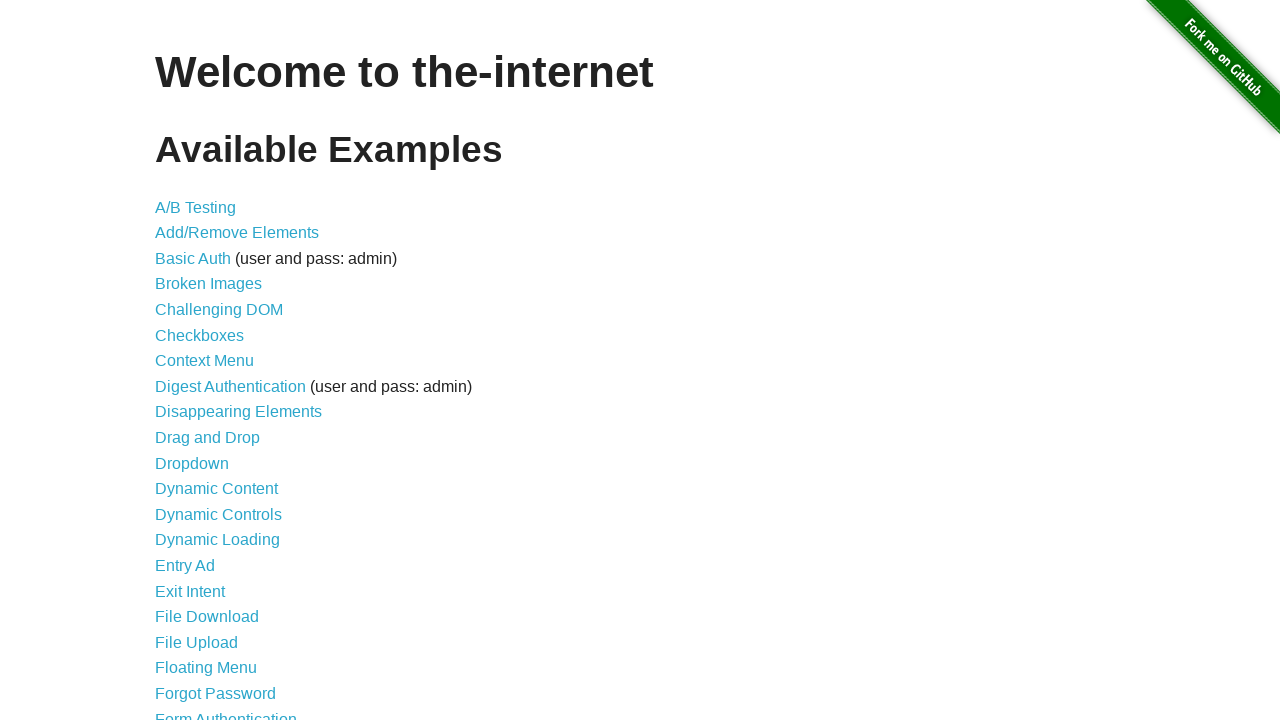

Injected jQuery library into the page
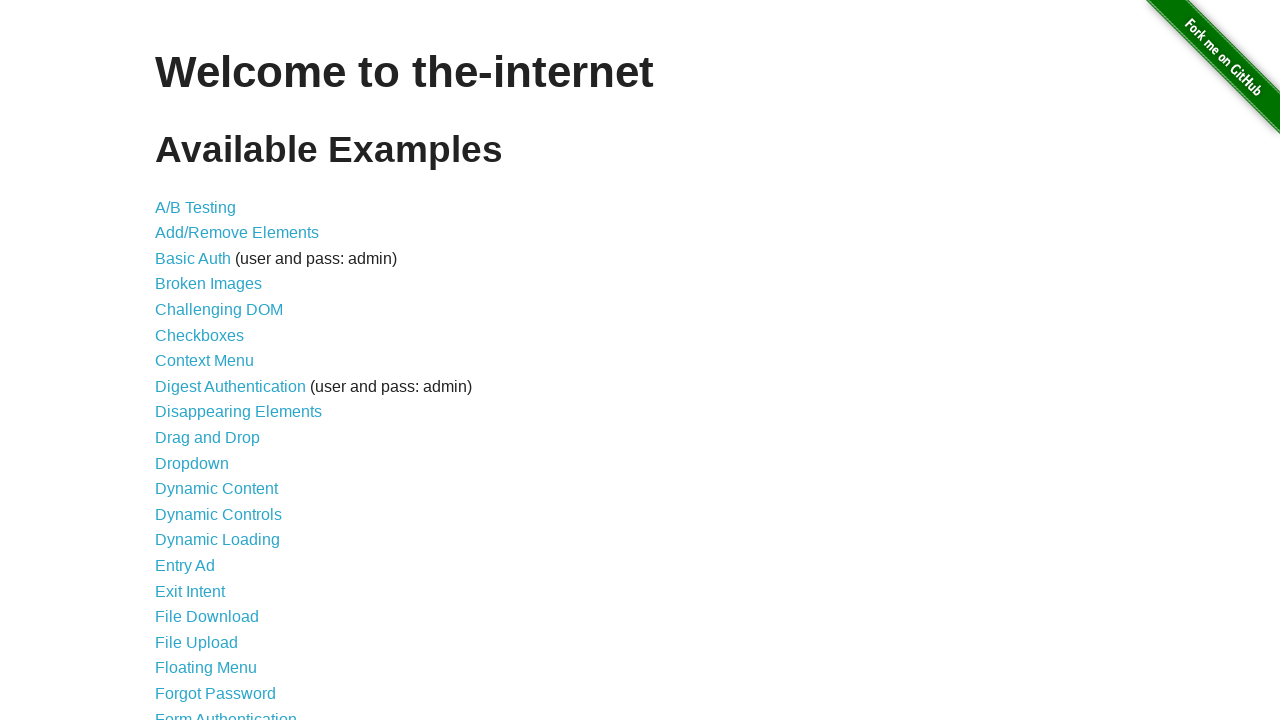

jQuery library loaded and available
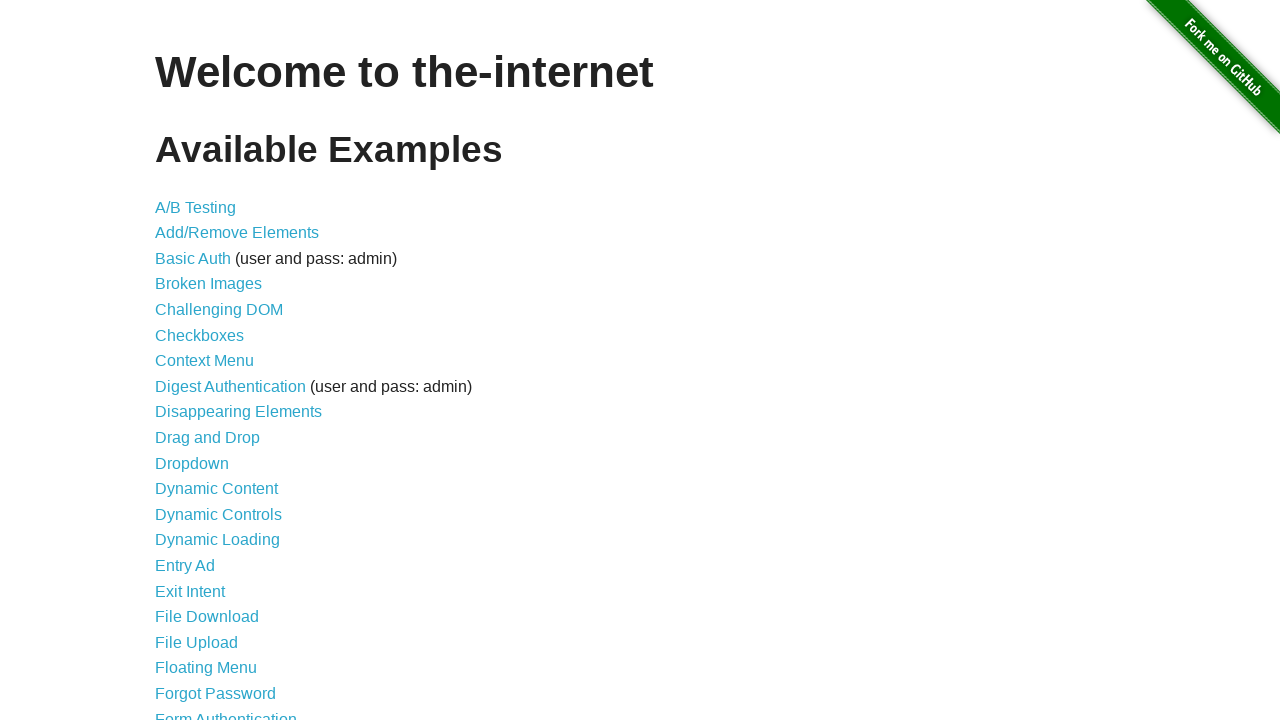

Injected jQuery Growl library into the page
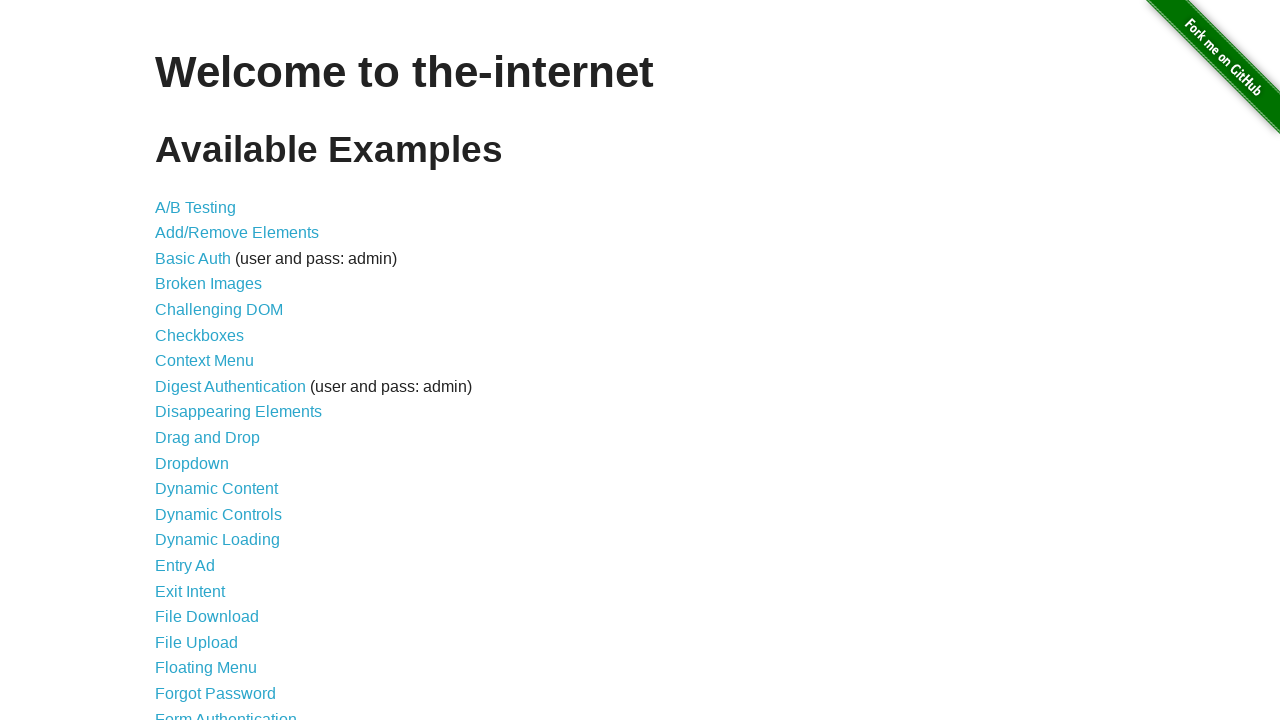

Added jQuery Growl CSS styles to the page
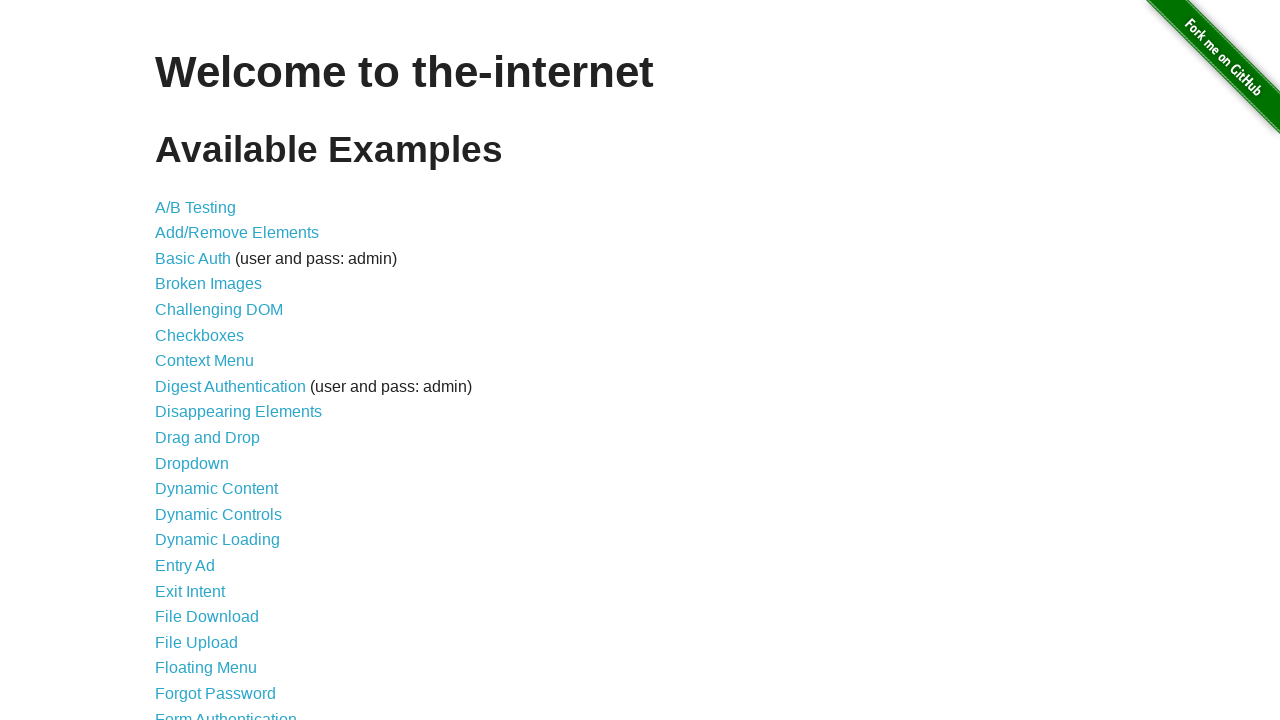

Waited for jQuery Growl library to initialize
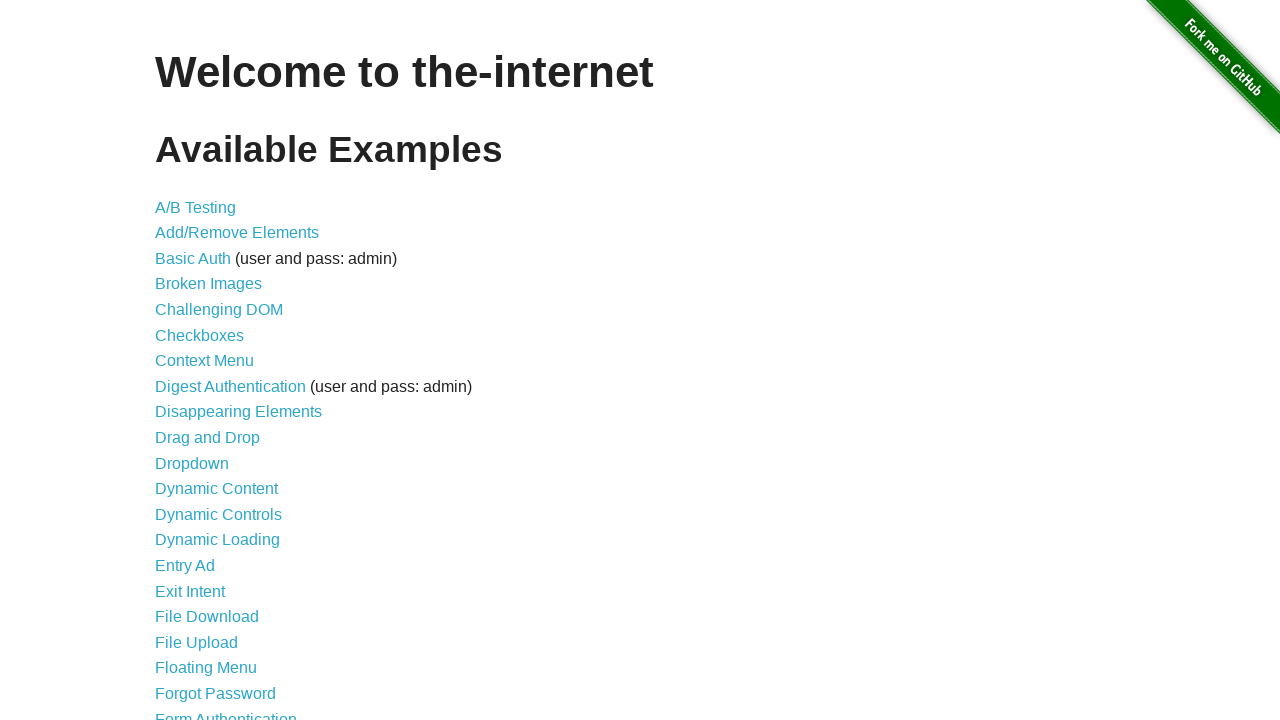

Displayed standard growl notification with title 'GET' and message '/'
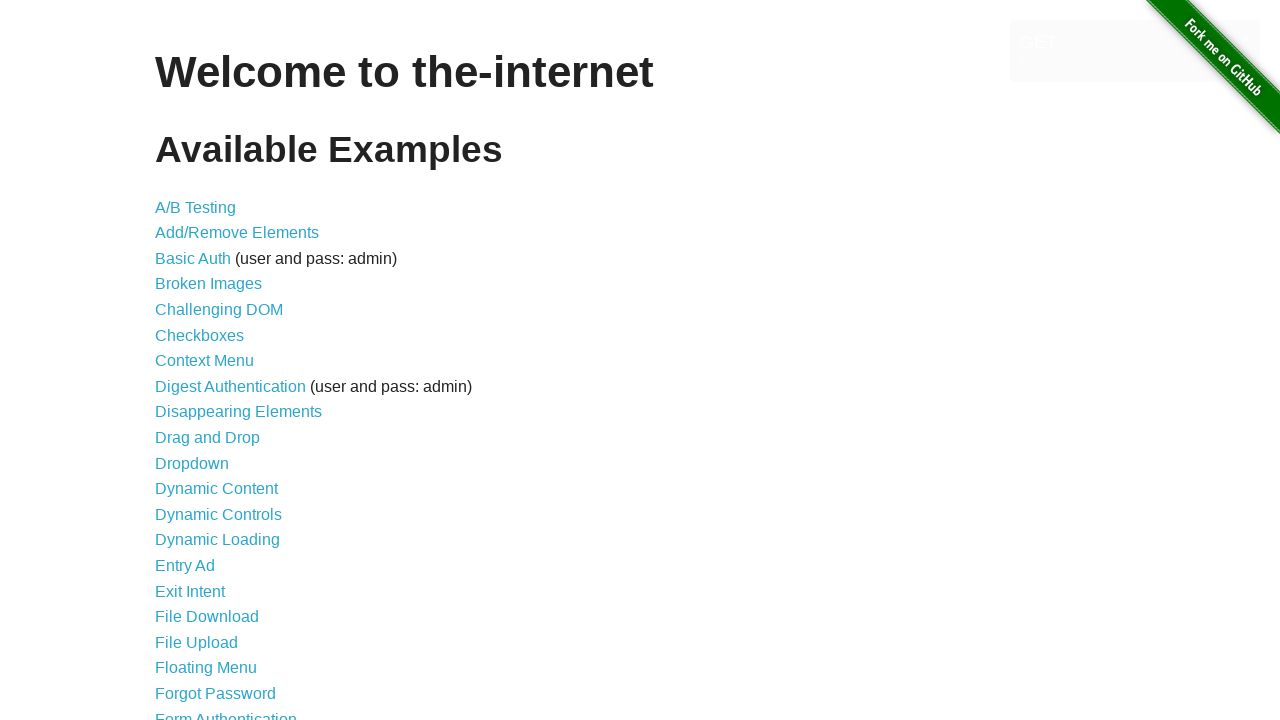

Displayed error growl notification with title 'ERROR'
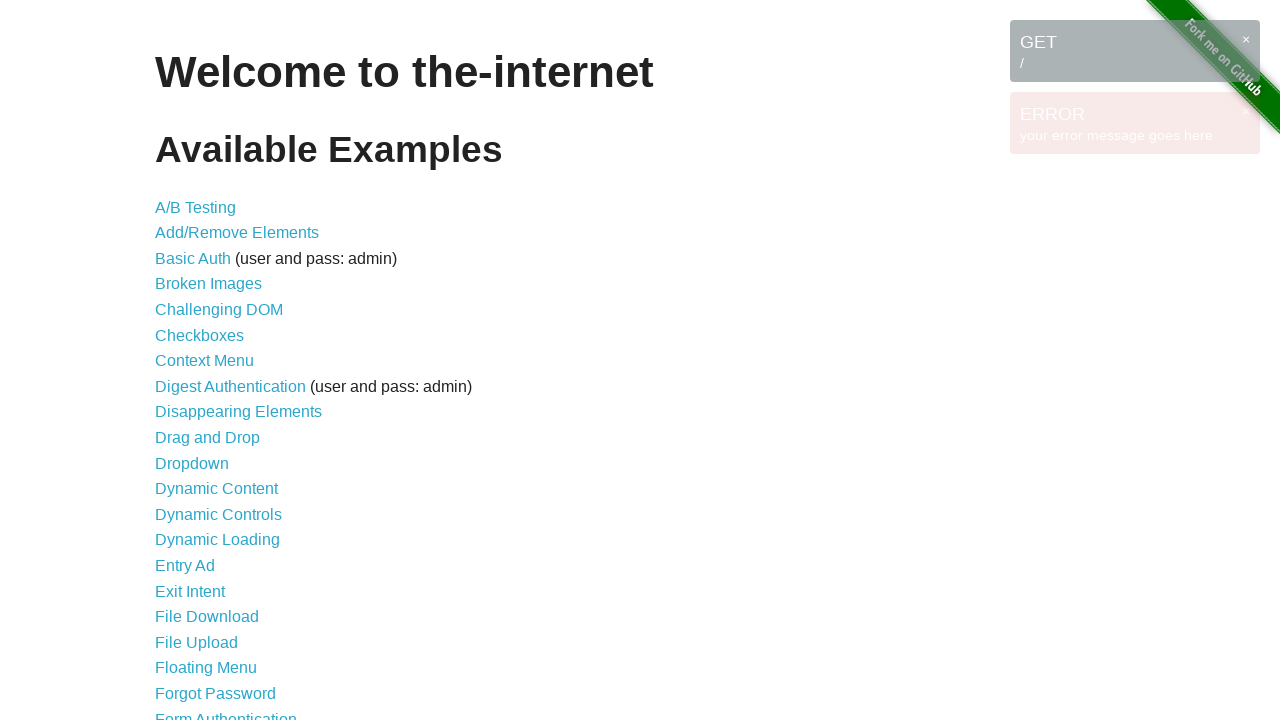

Displayed notice growl notification with title 'Notice'
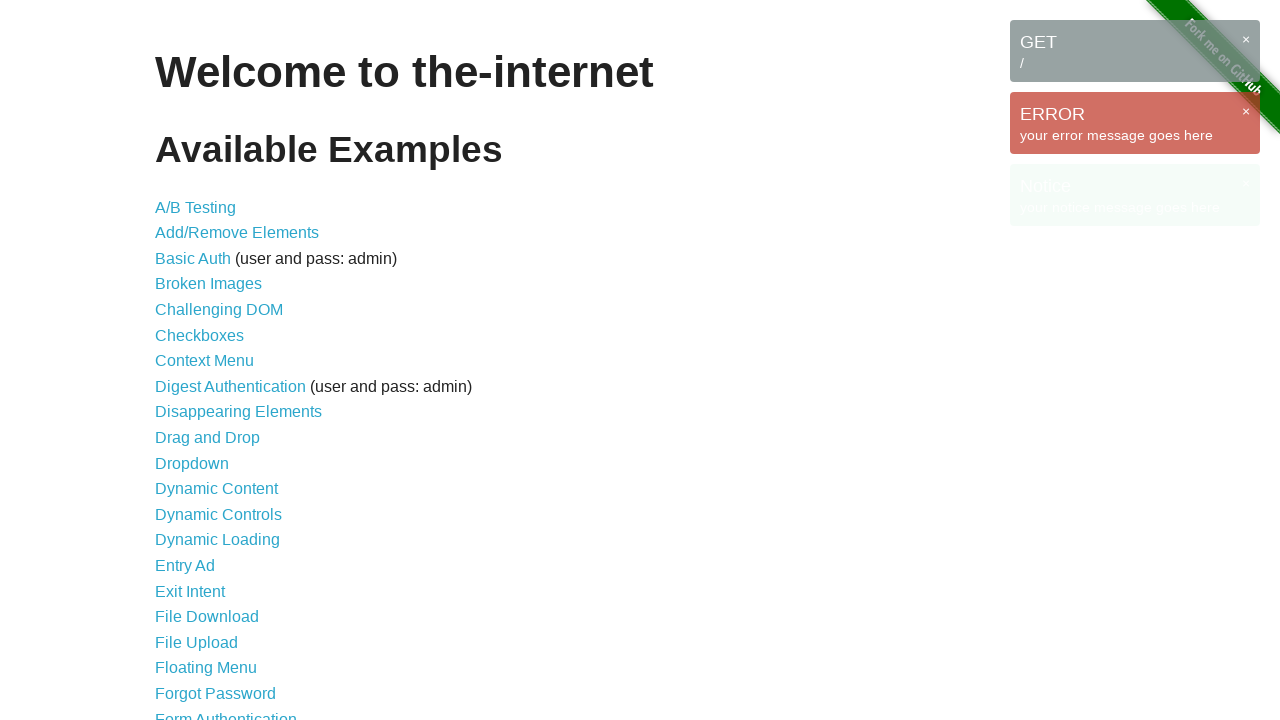

Displayed warning growl notification with title 'Warning!'
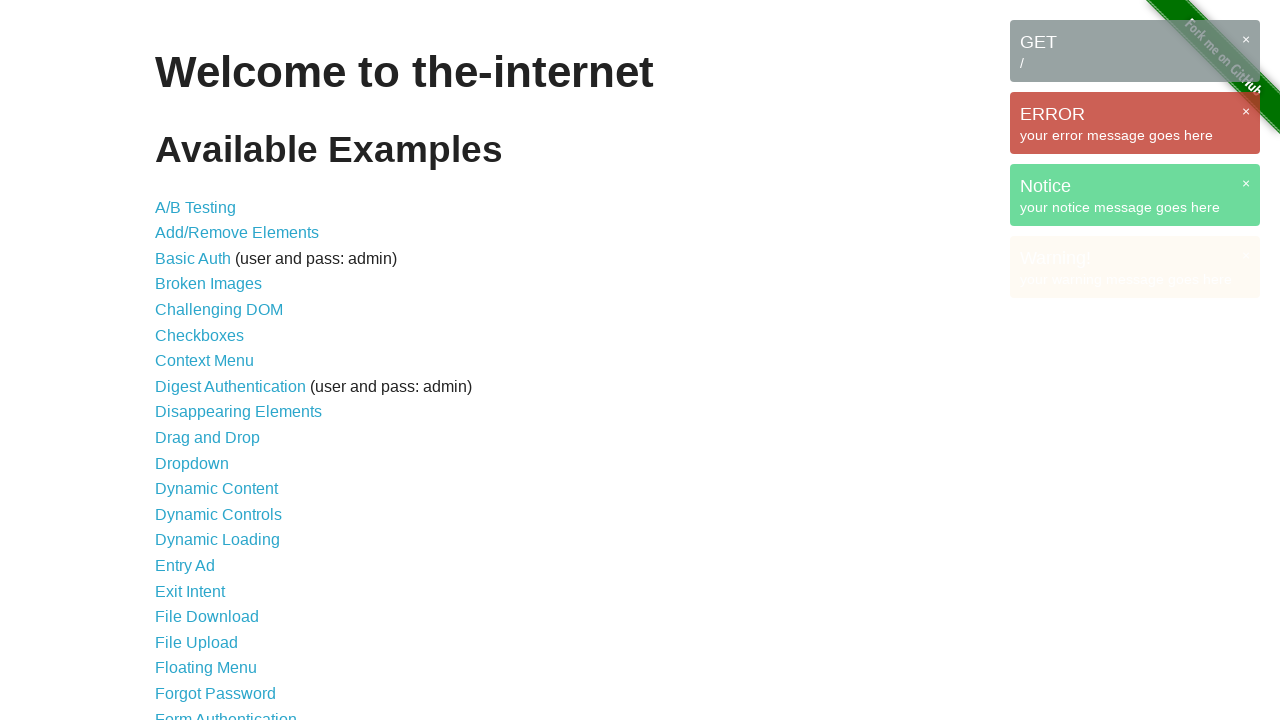

Waited for all growl notifications to be fully visible and rendered
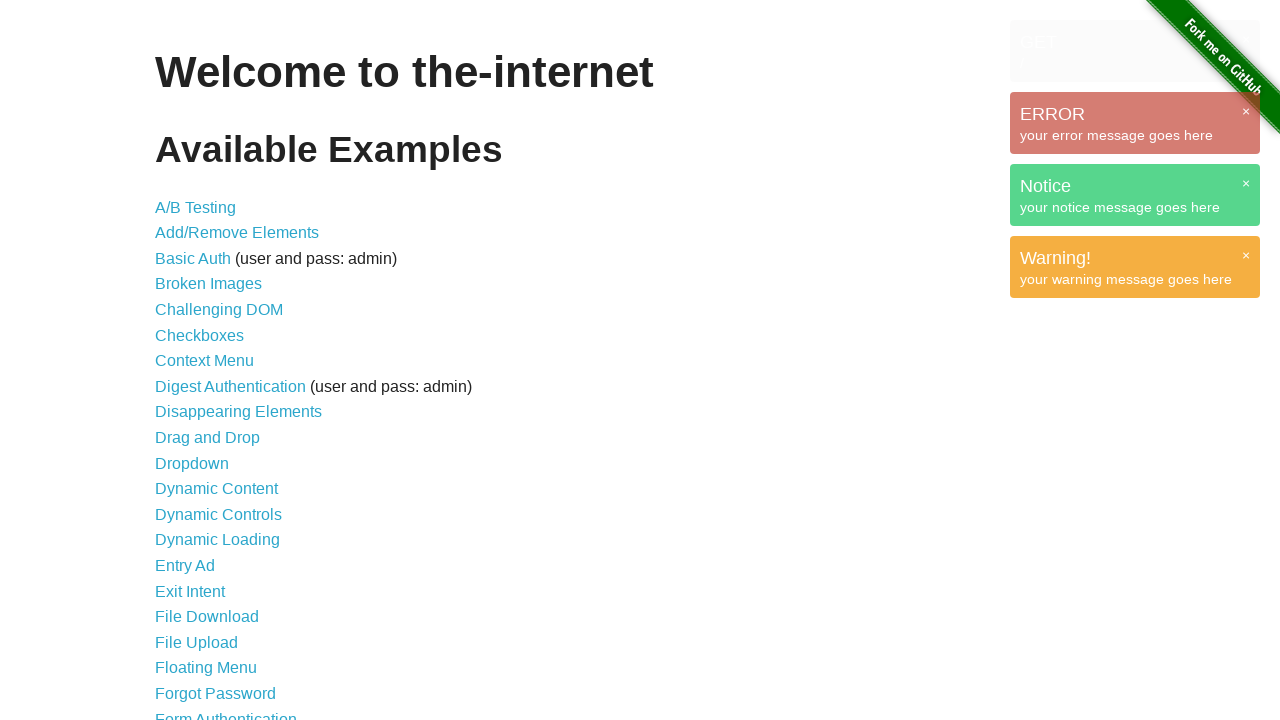

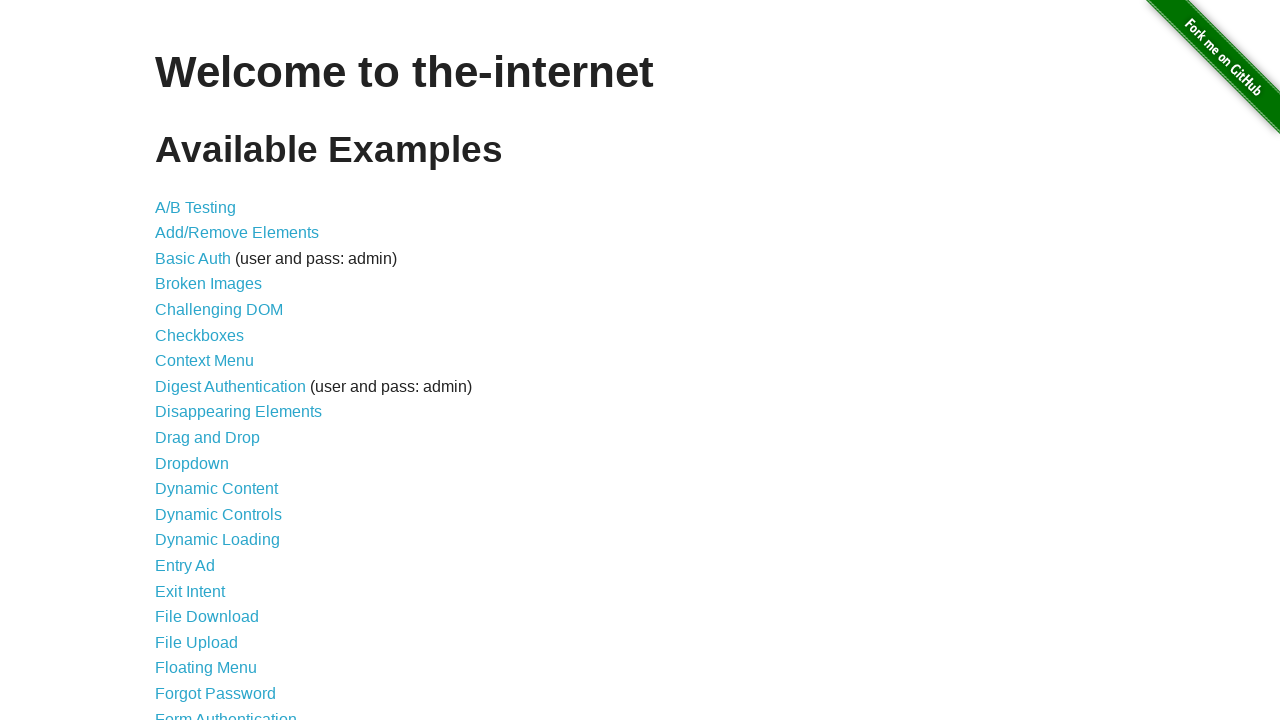